Tests jQuery UI draggable functionality by dragging an element to a new position

Starting URL: https://jqueryui.com/draggable/

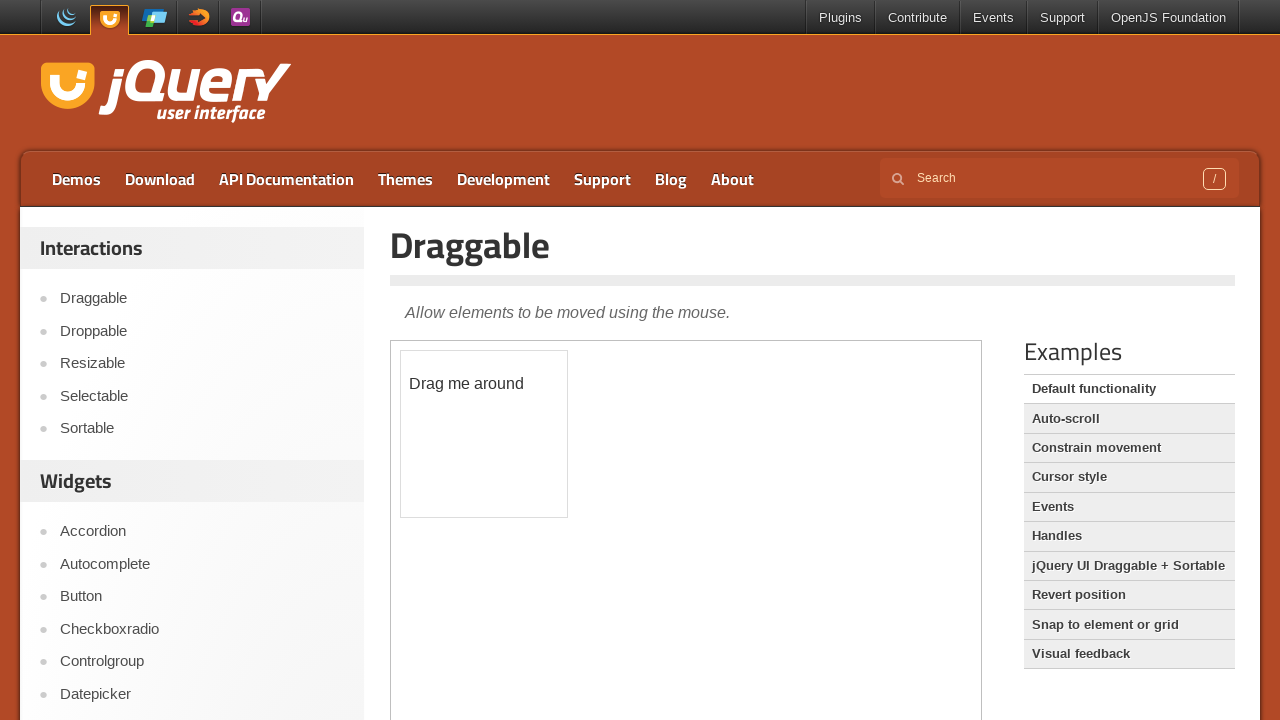

Located the demo iframe
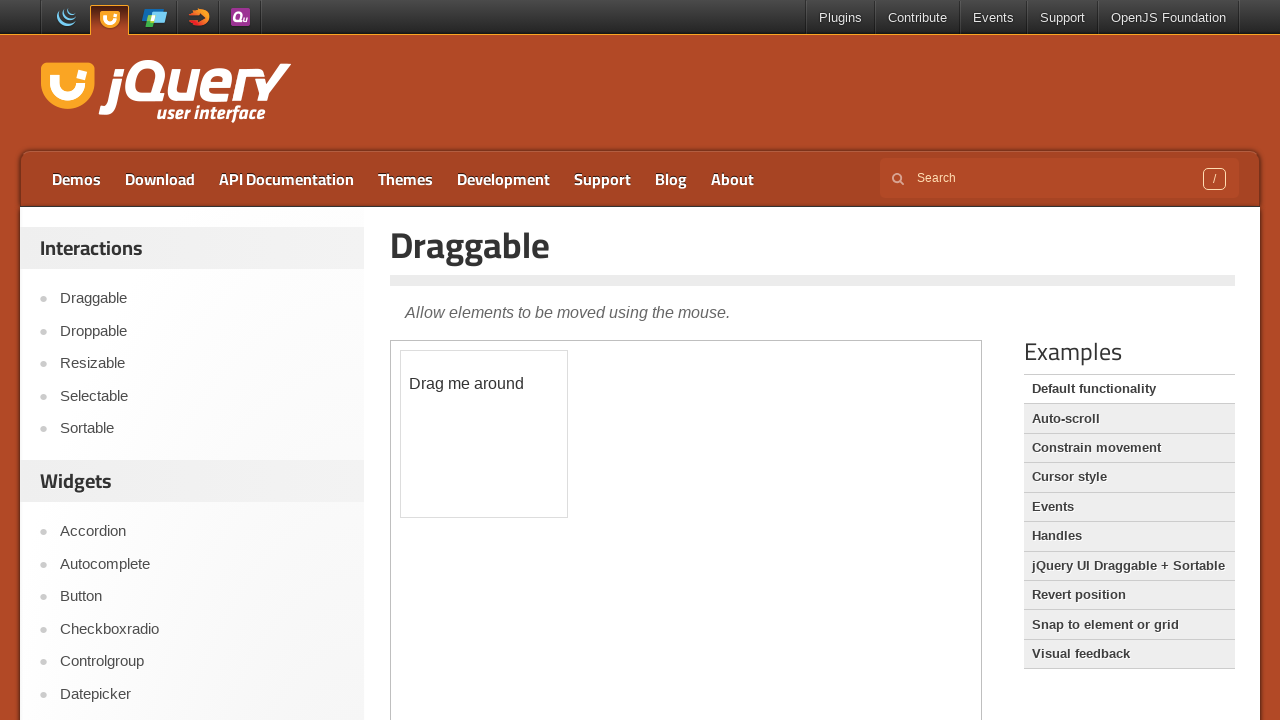

Located the draggable element with id 'draggable'
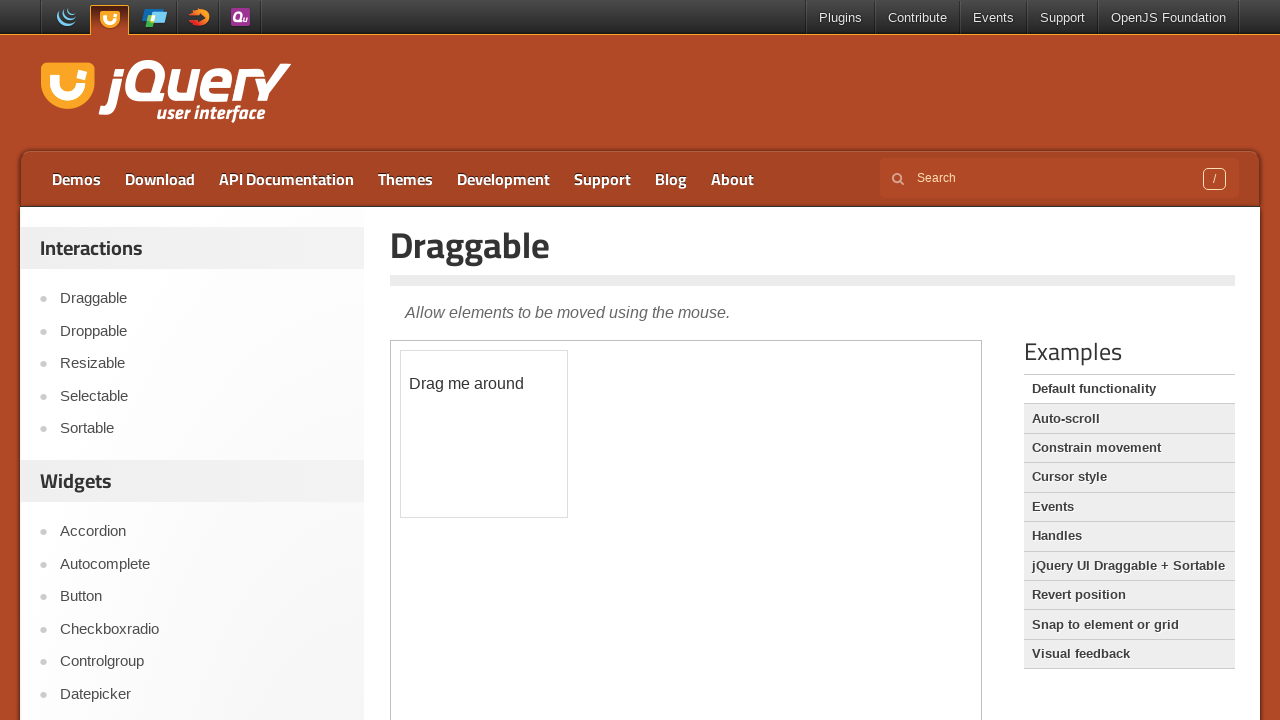

Dragged element 30 pixels right and 60 pixels down to new position at (431, 411)
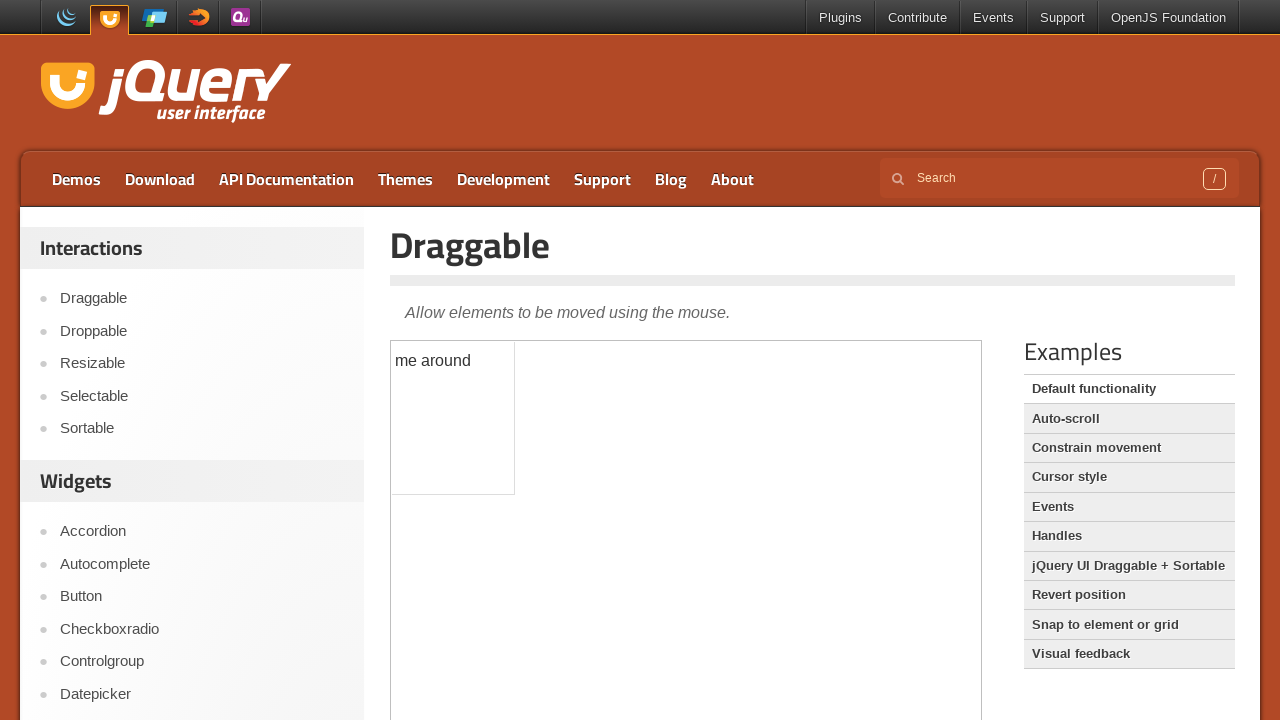

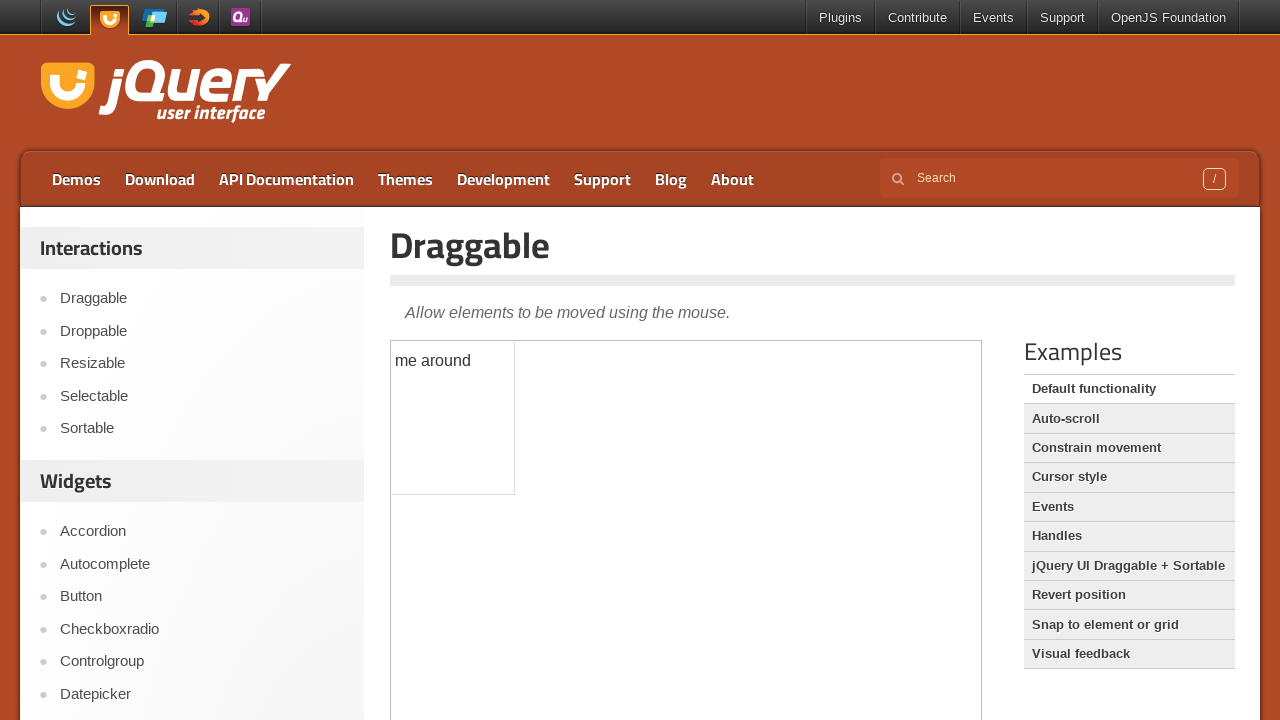